Fills out a registration form with name, email, and password fields, then submits the form

Starting URL: https://demoapps.qspiders.com/ui?scenario=1

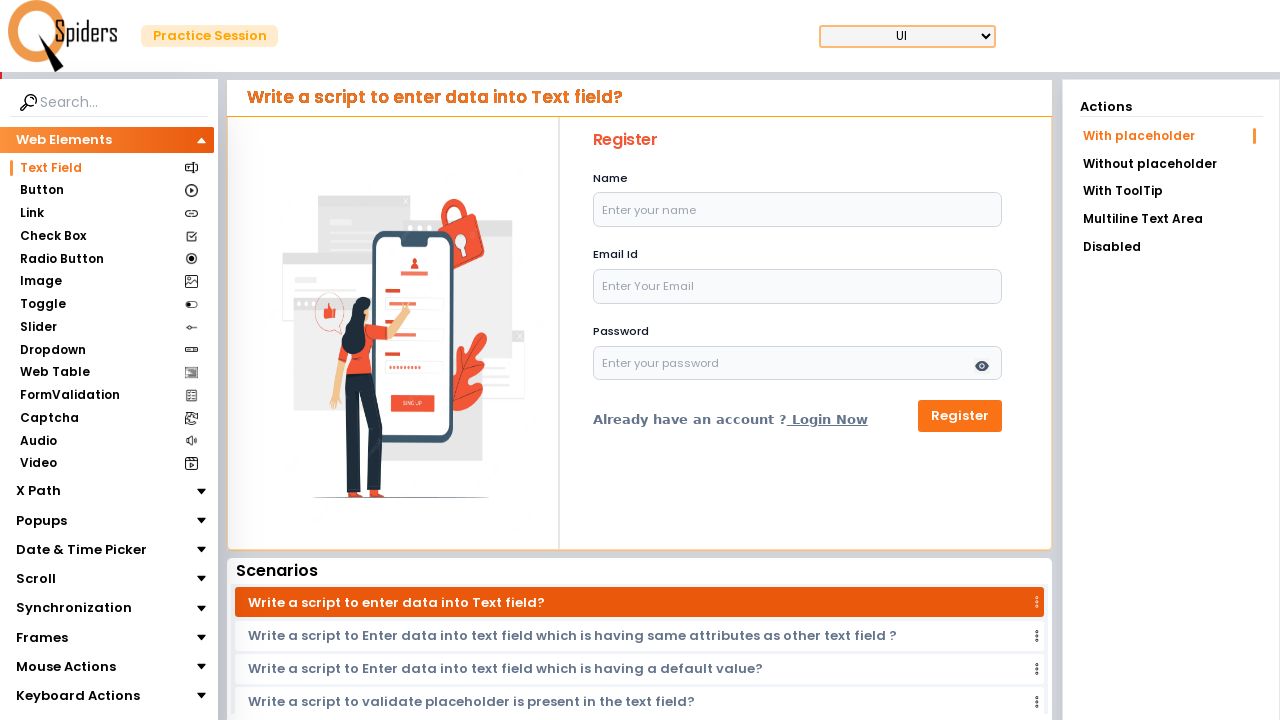

Filled name field with 'sanjo' on input[name='name']
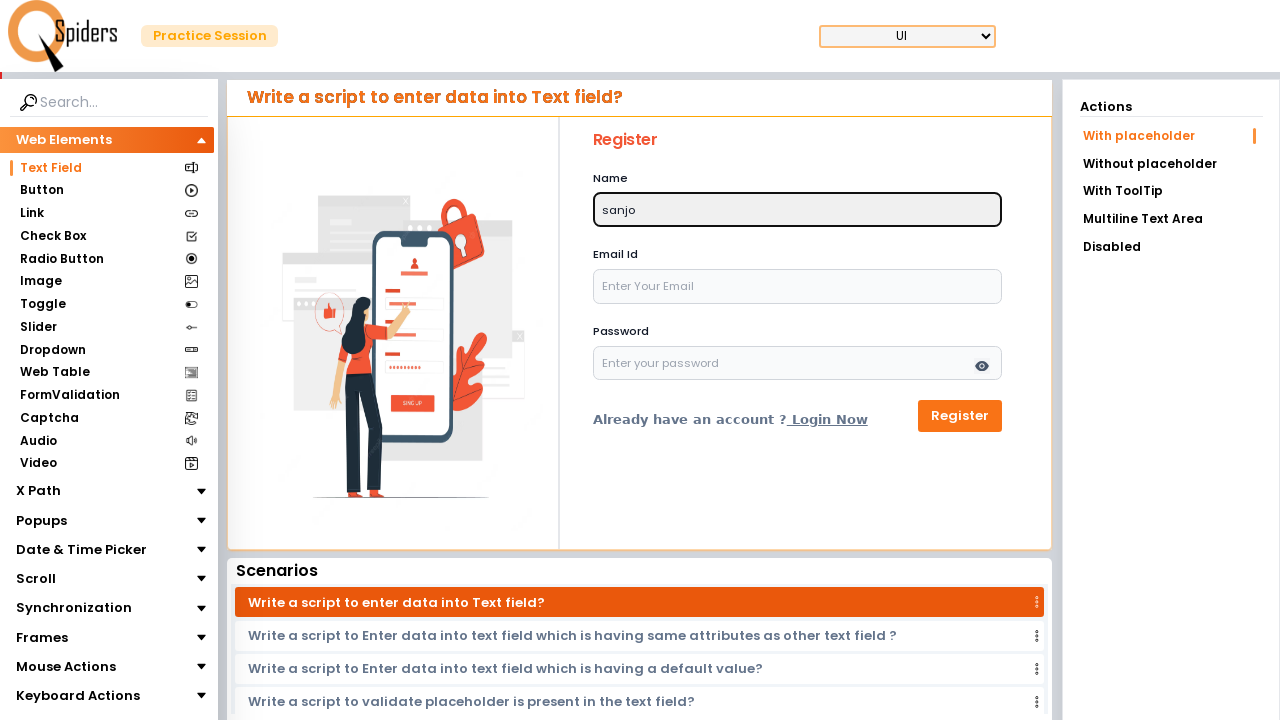

Filled email field with 'sanjo@gmail.com' on input[name='email']
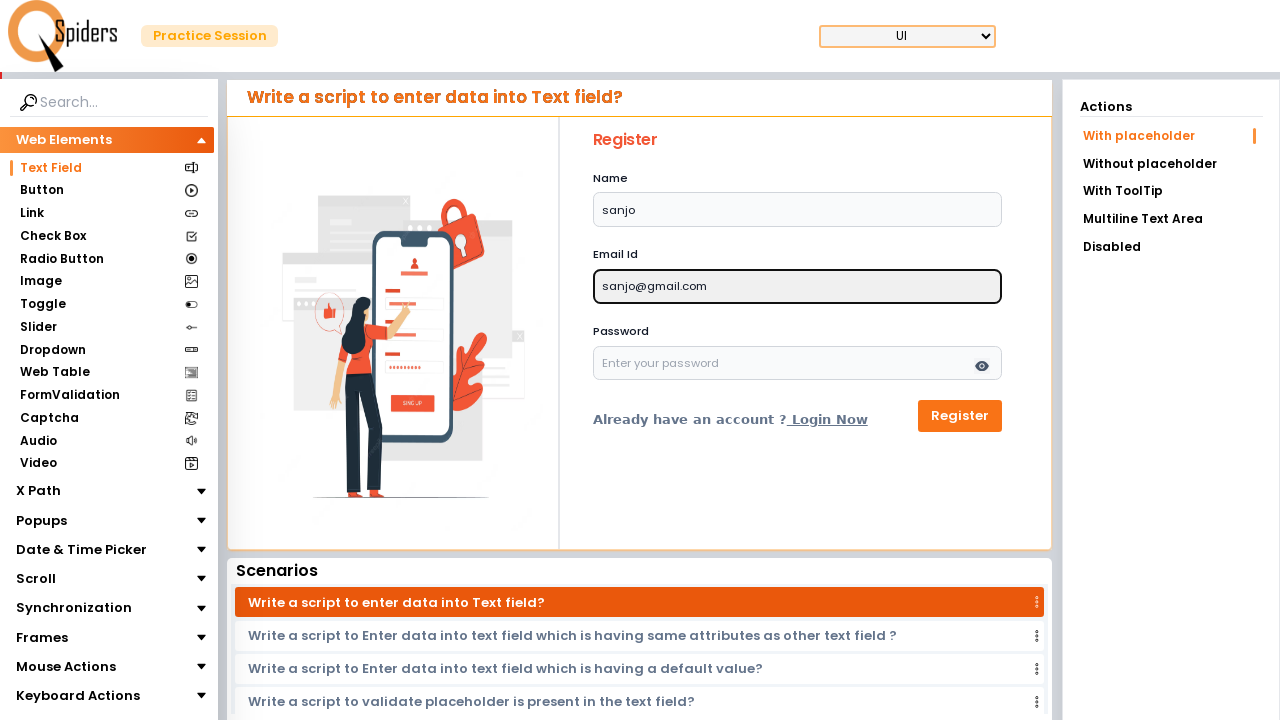

Filled password field with '12345678' on input[name='password']
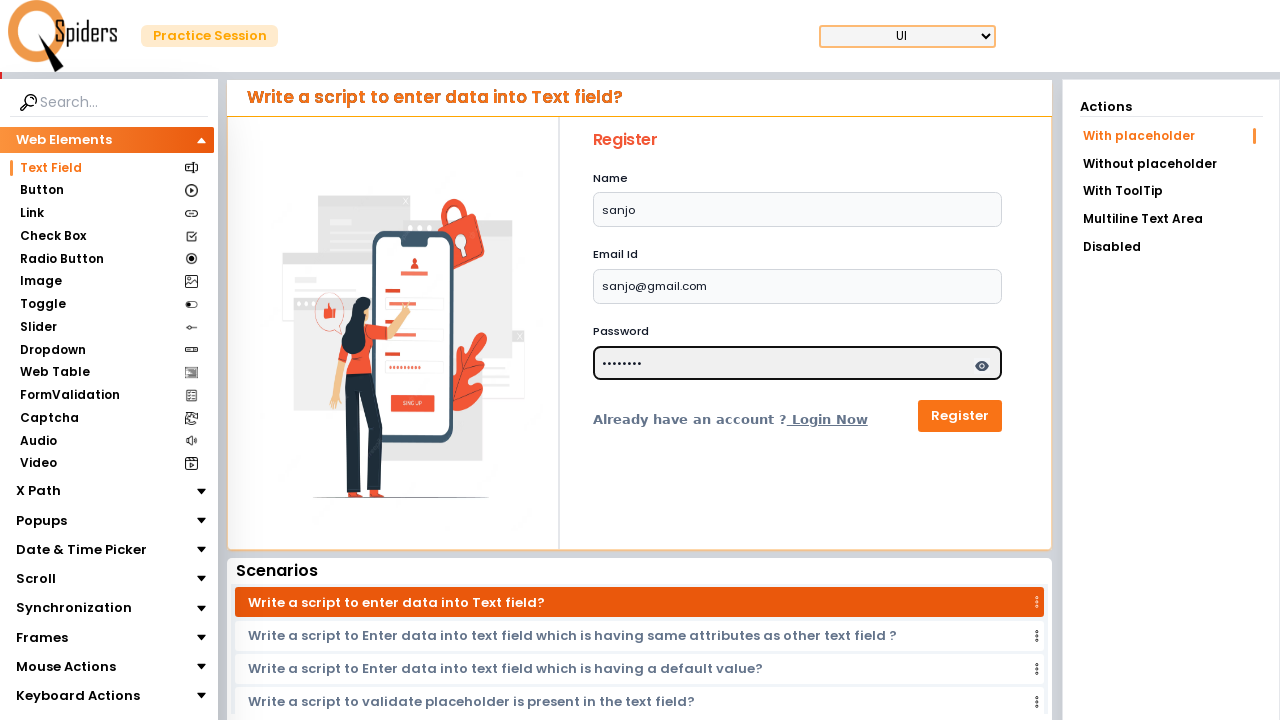

Clicked submit button to complete registration form at (960, 416) on button[type='submit']
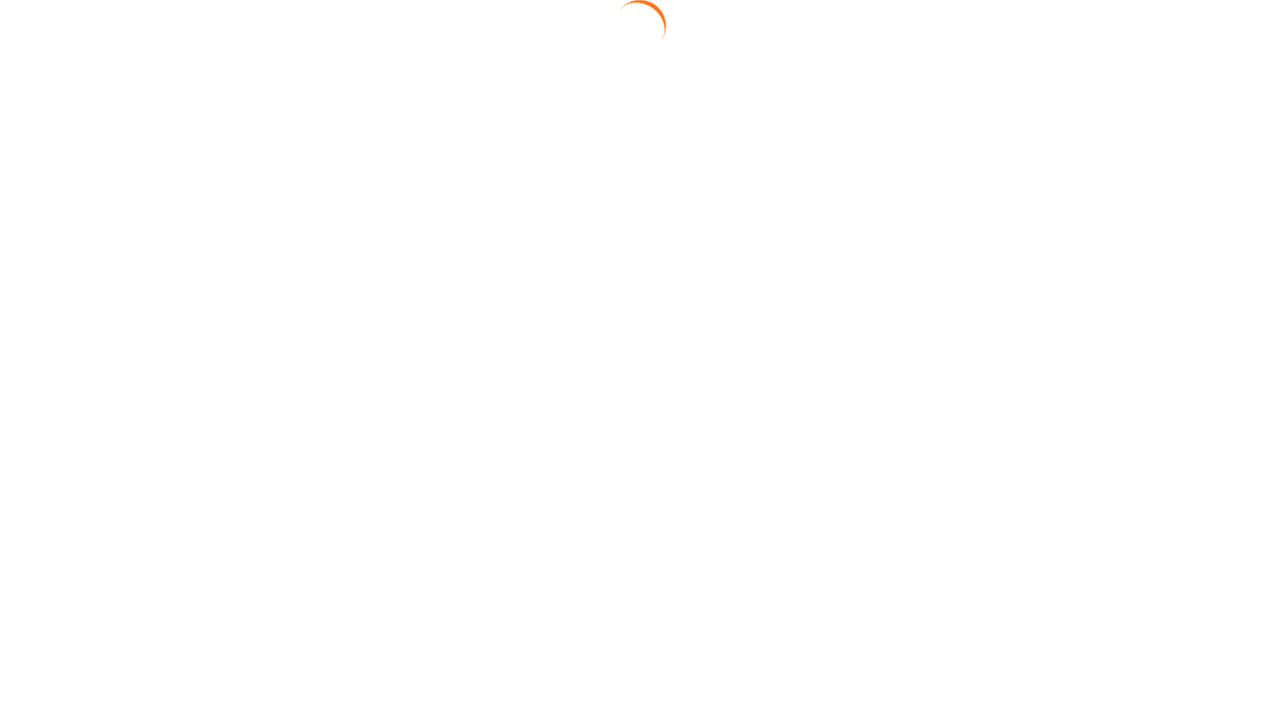

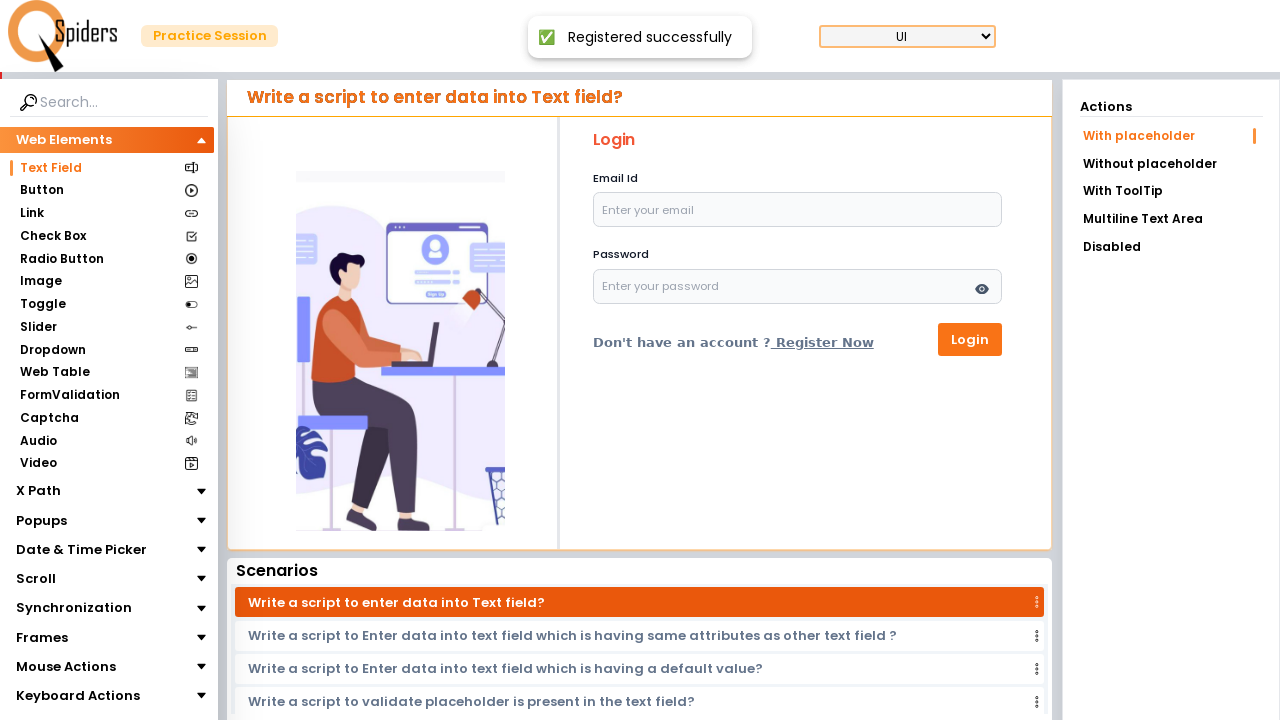